Navigates to an HTML forms tutorial page and verifies that radio button elements are present and accessible

Starting URL: https://echoecho.com/htmlforms10.htm

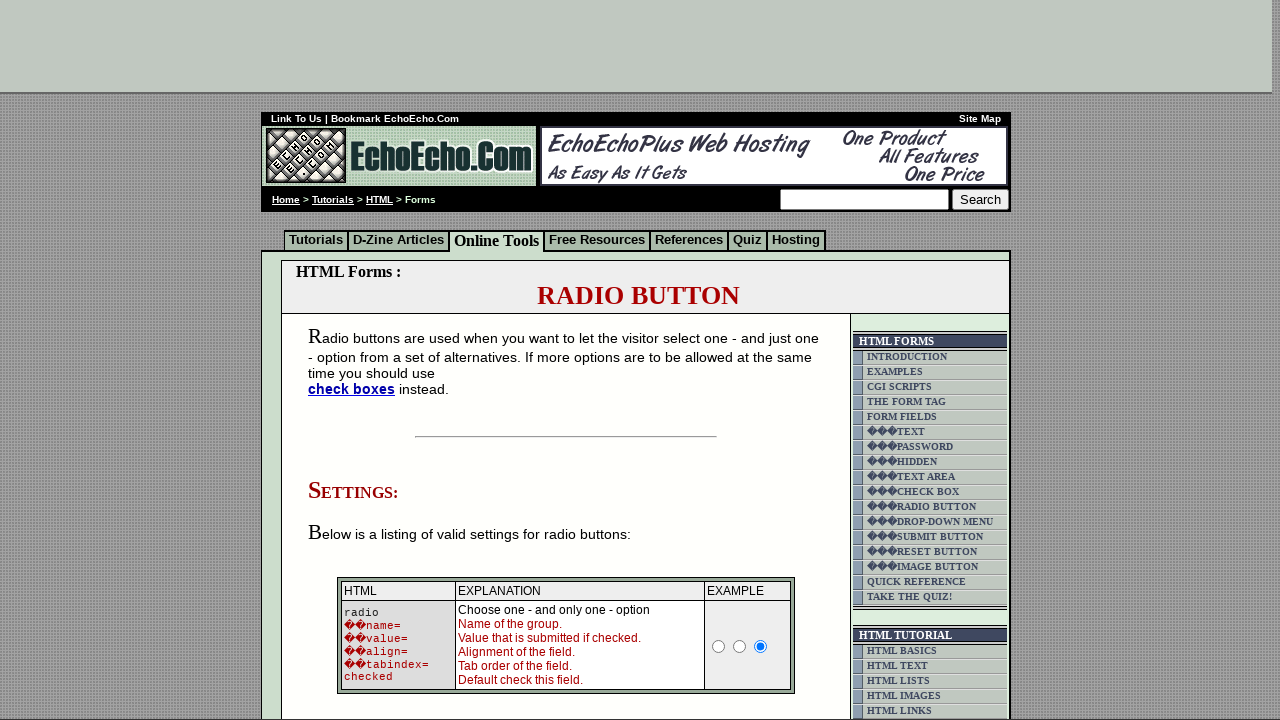

Waited for radio button form elements to load
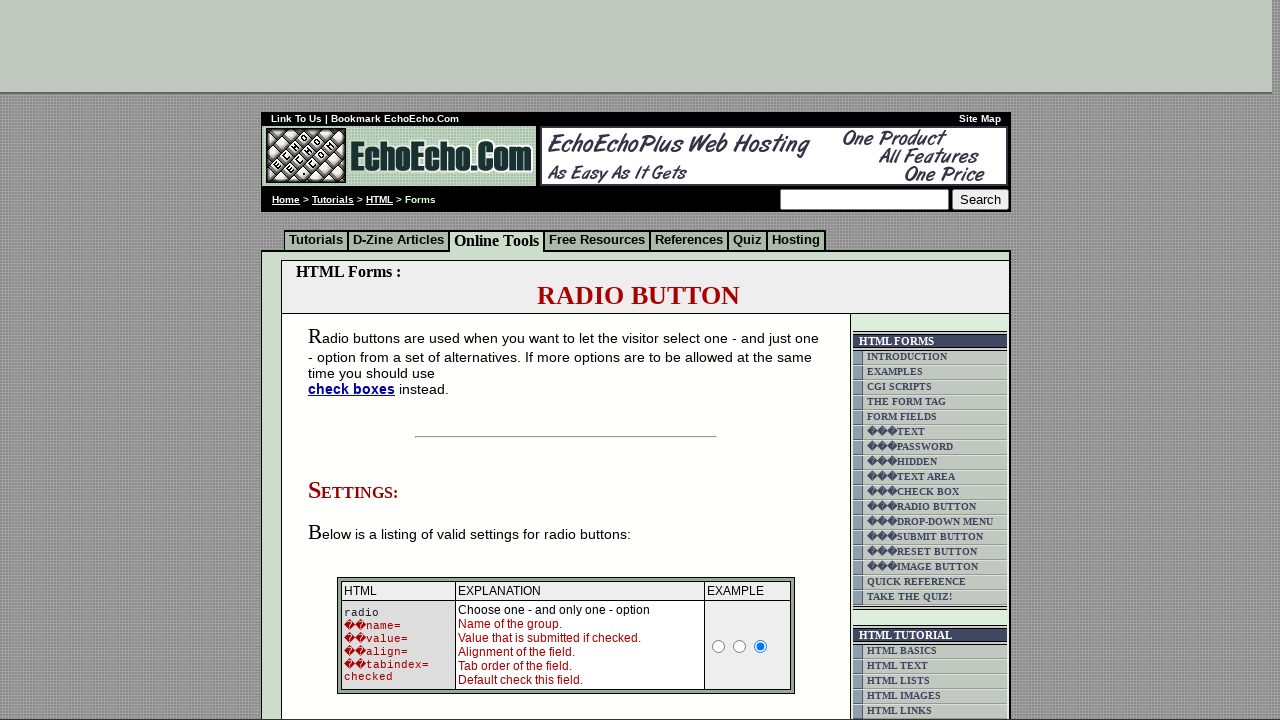

Located all radio button elements in the form
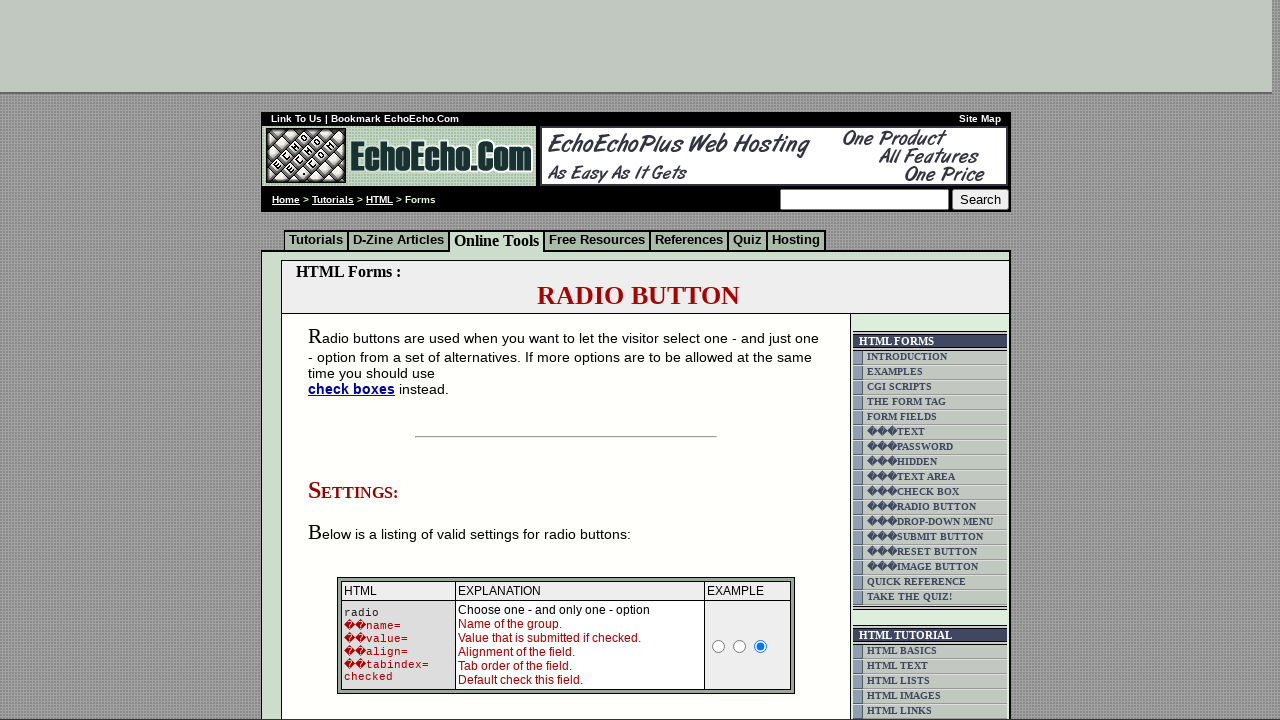

Verified first radio button is accessible and ready
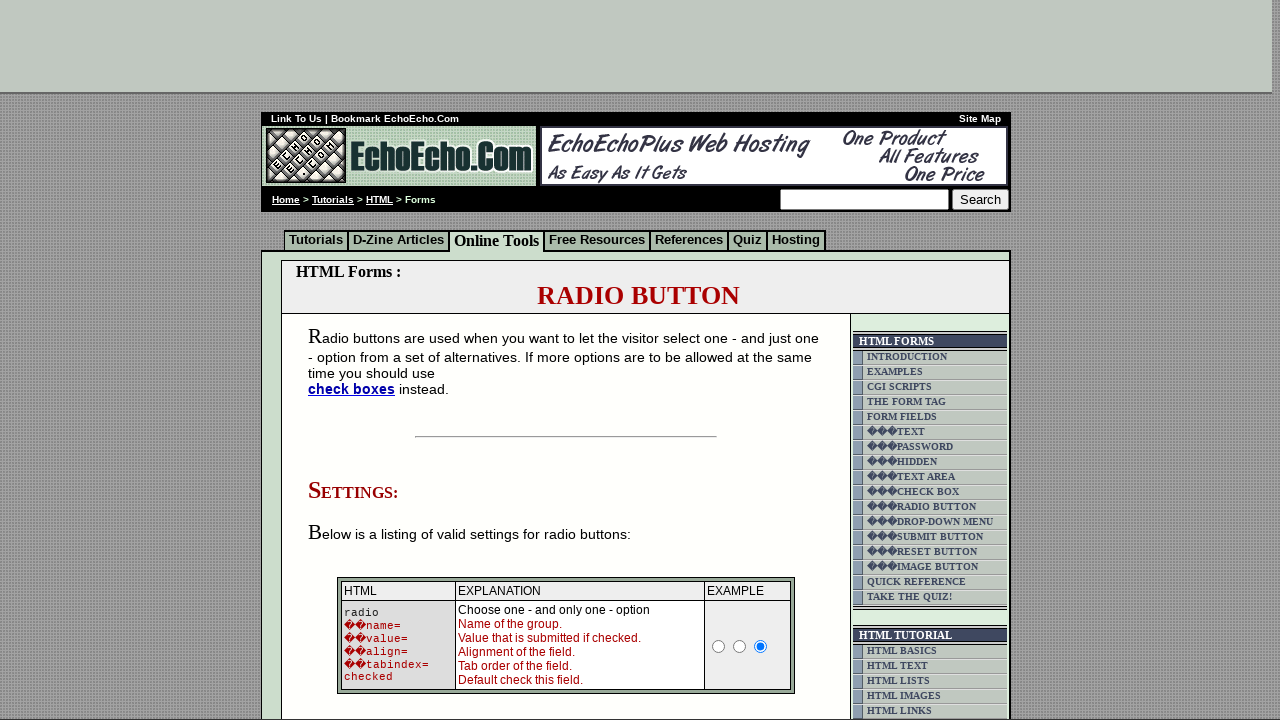

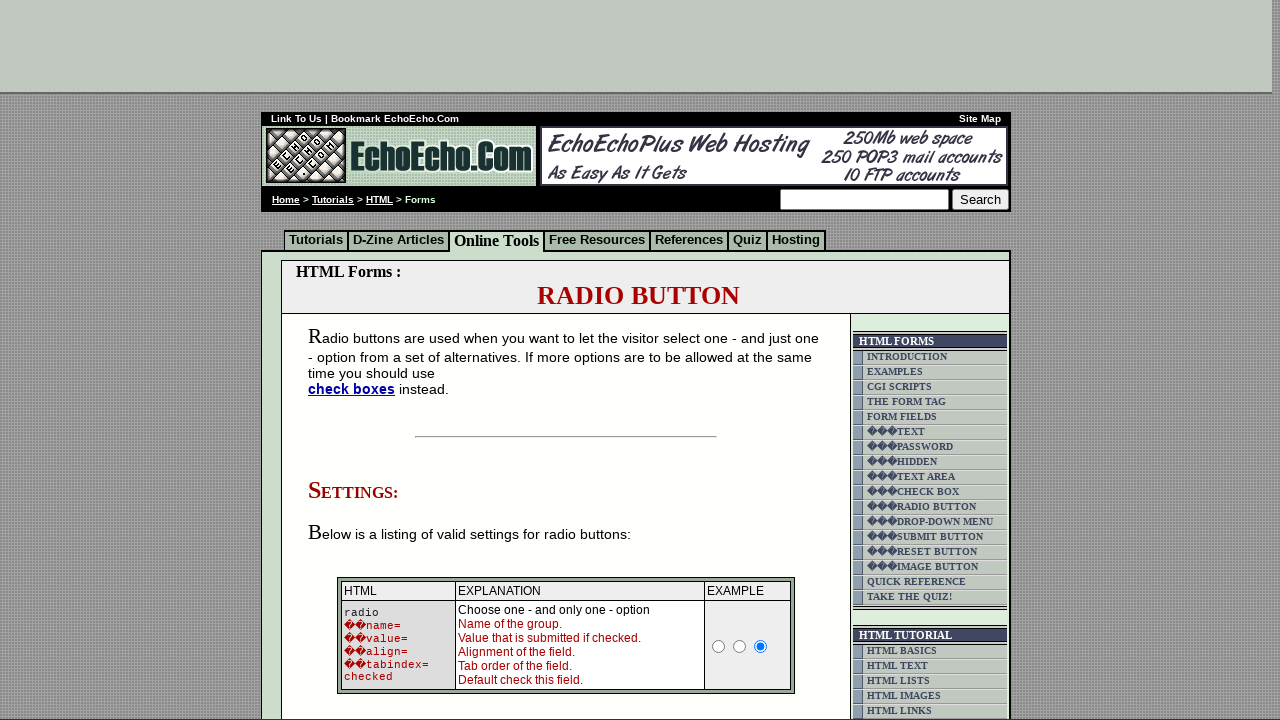